Tests selectable UI elements by performing multi-select operations using Ctrl+Click on list items

Starting URL: https://www.globalsqa.com/demoSite/practice/selectable/serialize.html

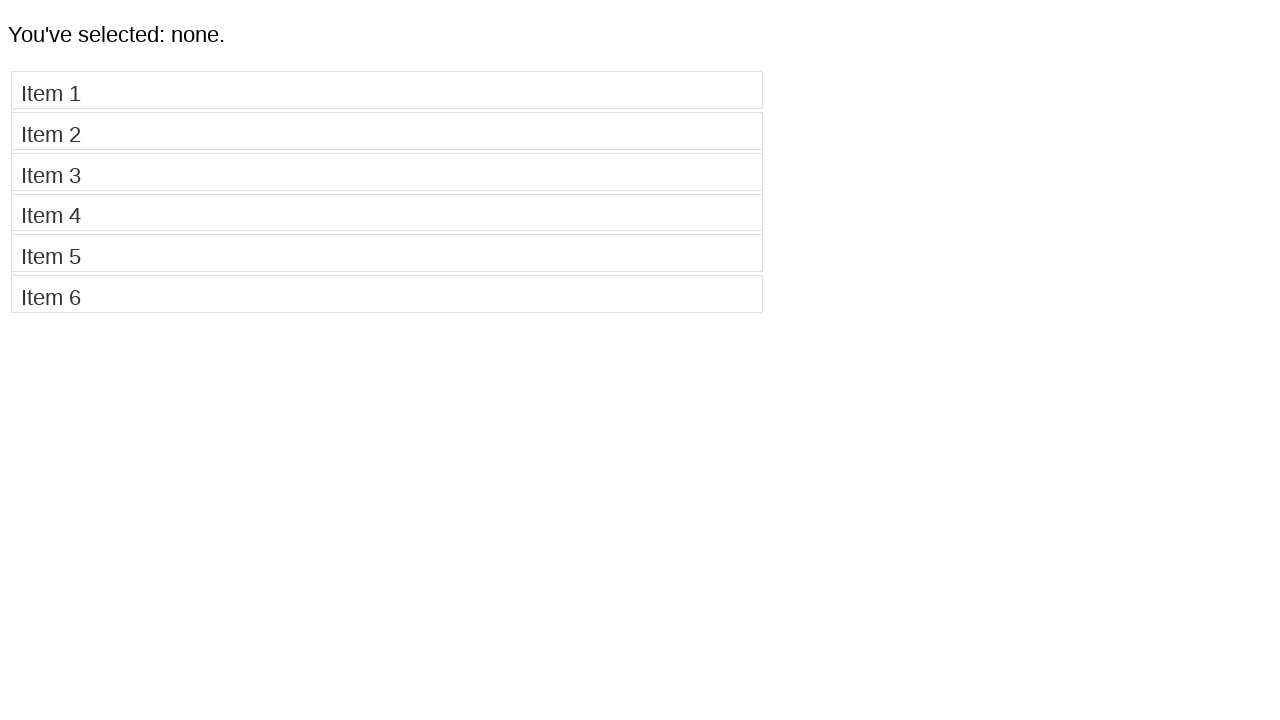

Waited for list items to be present on the page
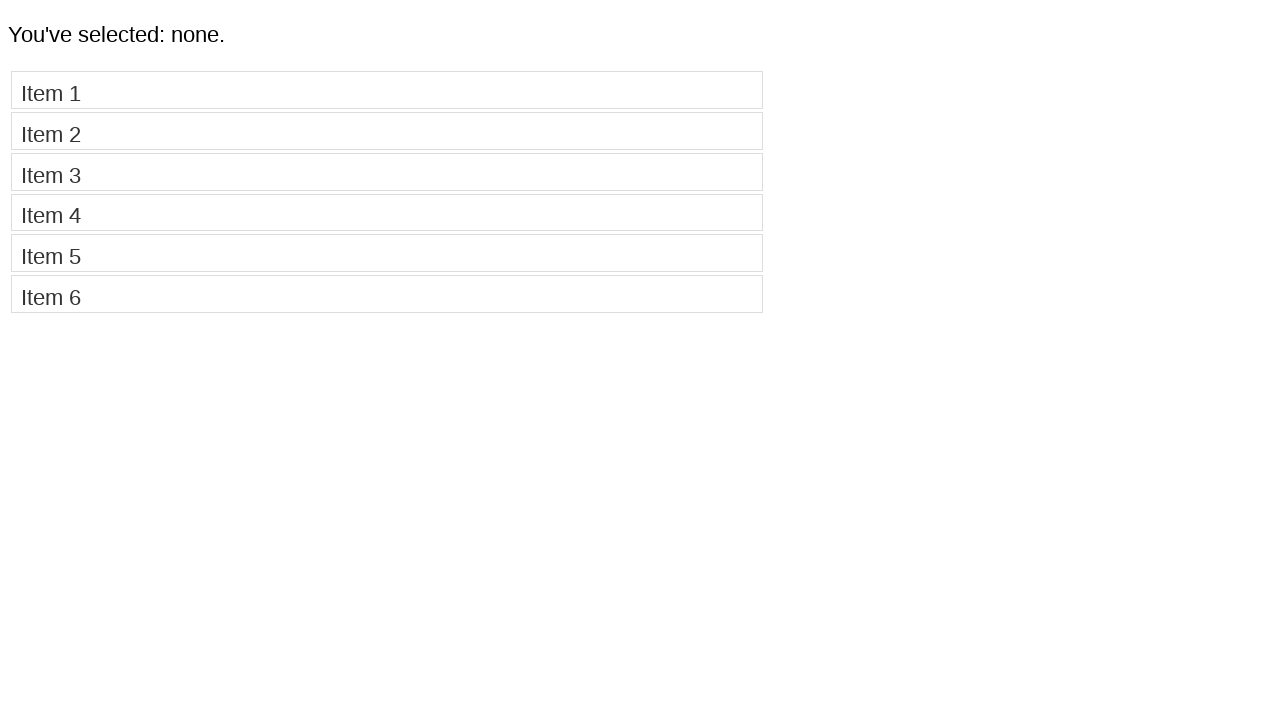

Located all list items in the selectable list
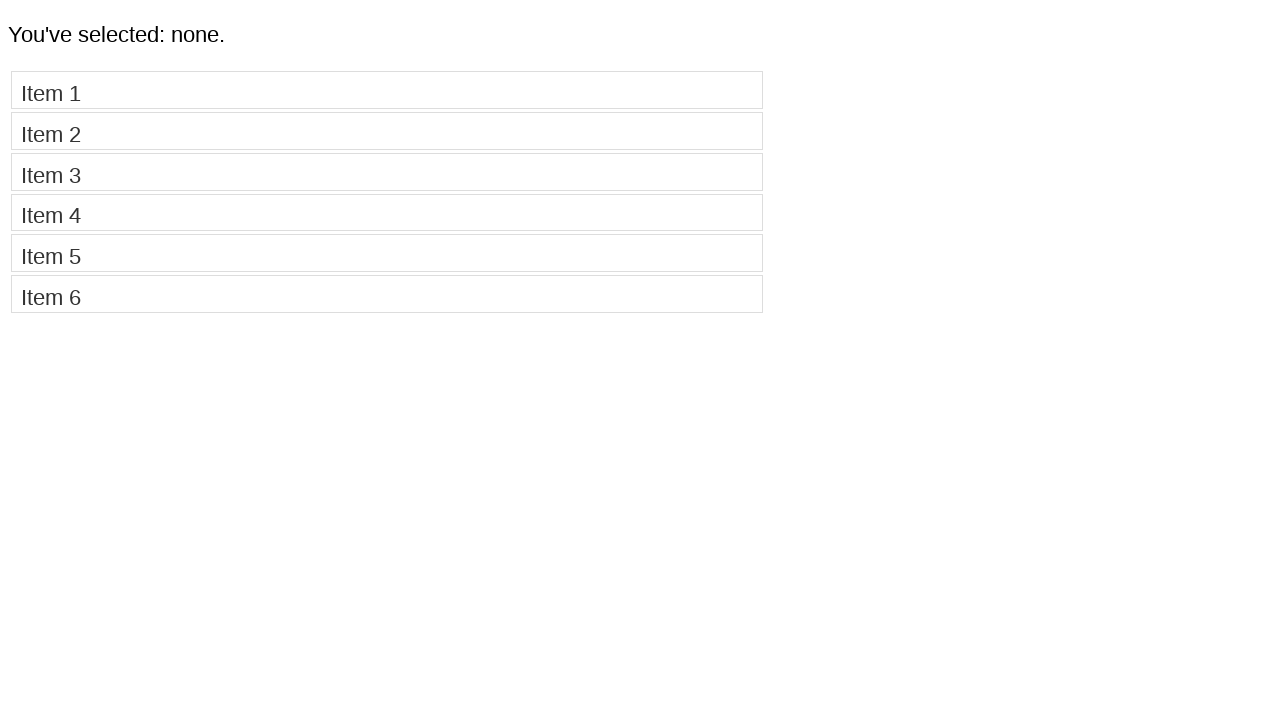

Ctrl+Clicked first list item to select it at (387, 90) on xpath=//html/body/ol/li >> nth=0
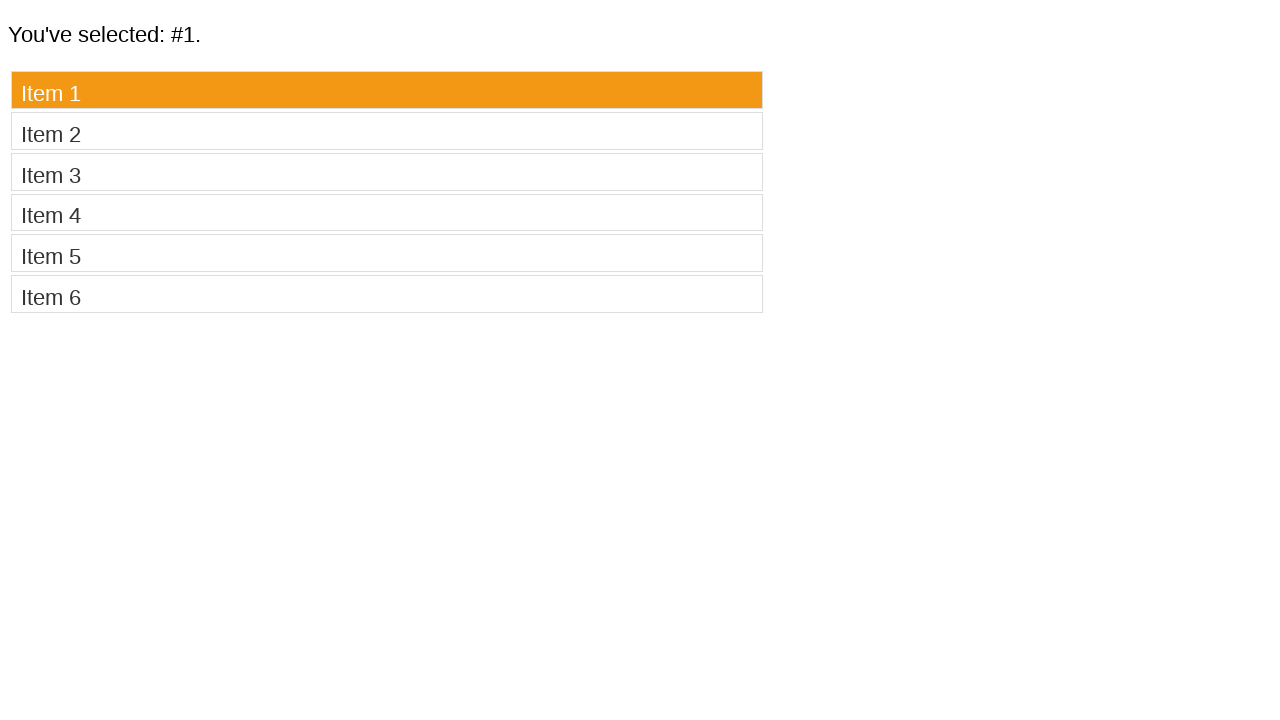

Ctrl+Clicked second list item to add it to selection at (387, 131) on xpath=//html/body/ol/li >> nth=1
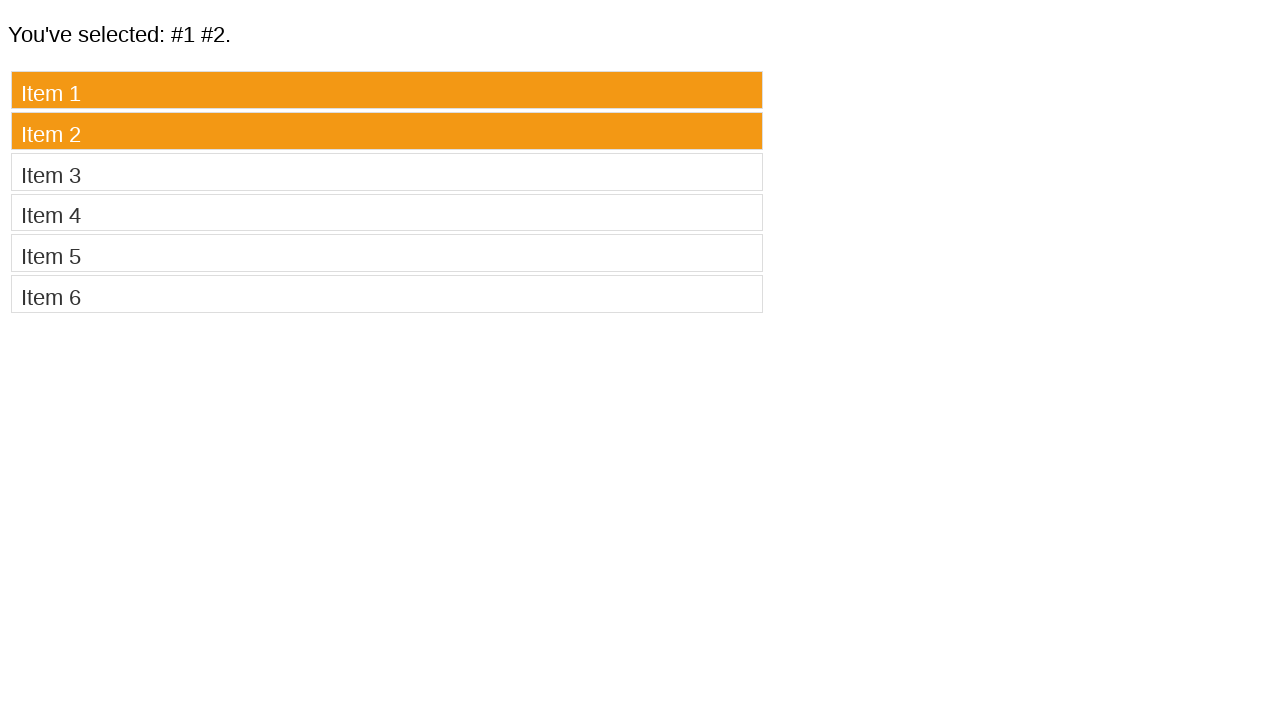

Ctrl+Clicked third list item to add it to selection at (387, 172) on xpath=//html/body/ol/li >> nth=2
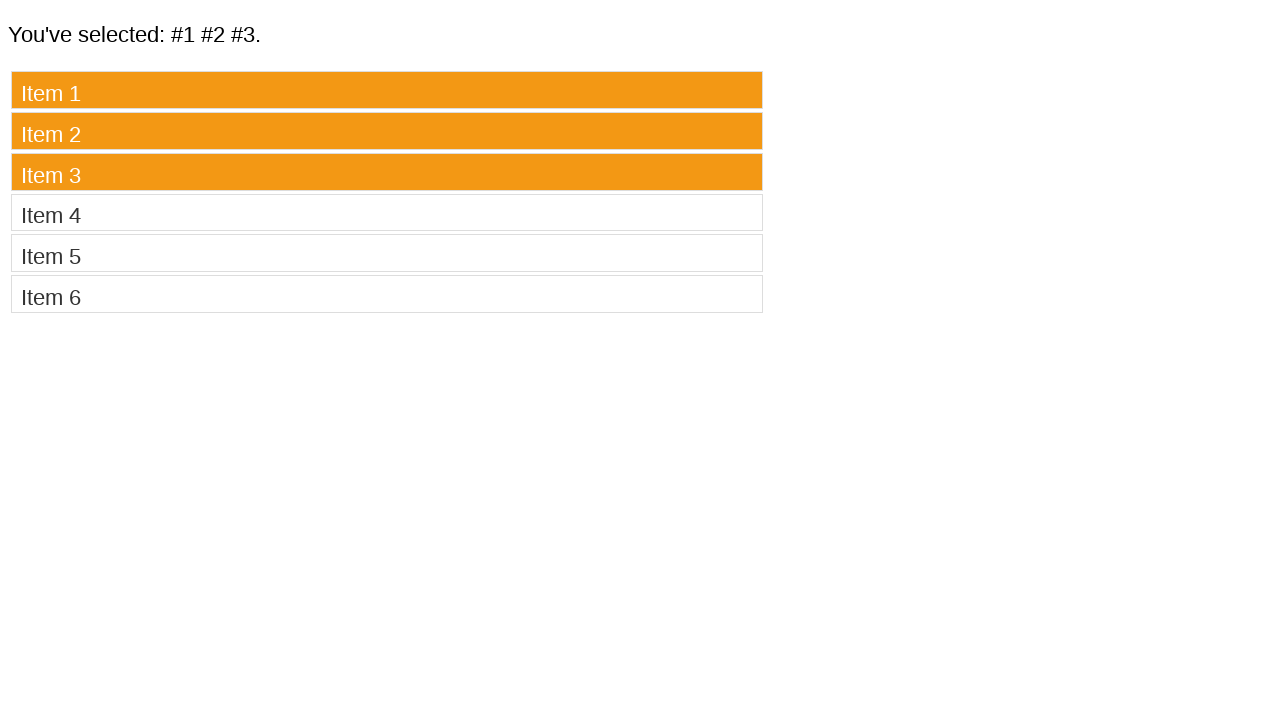

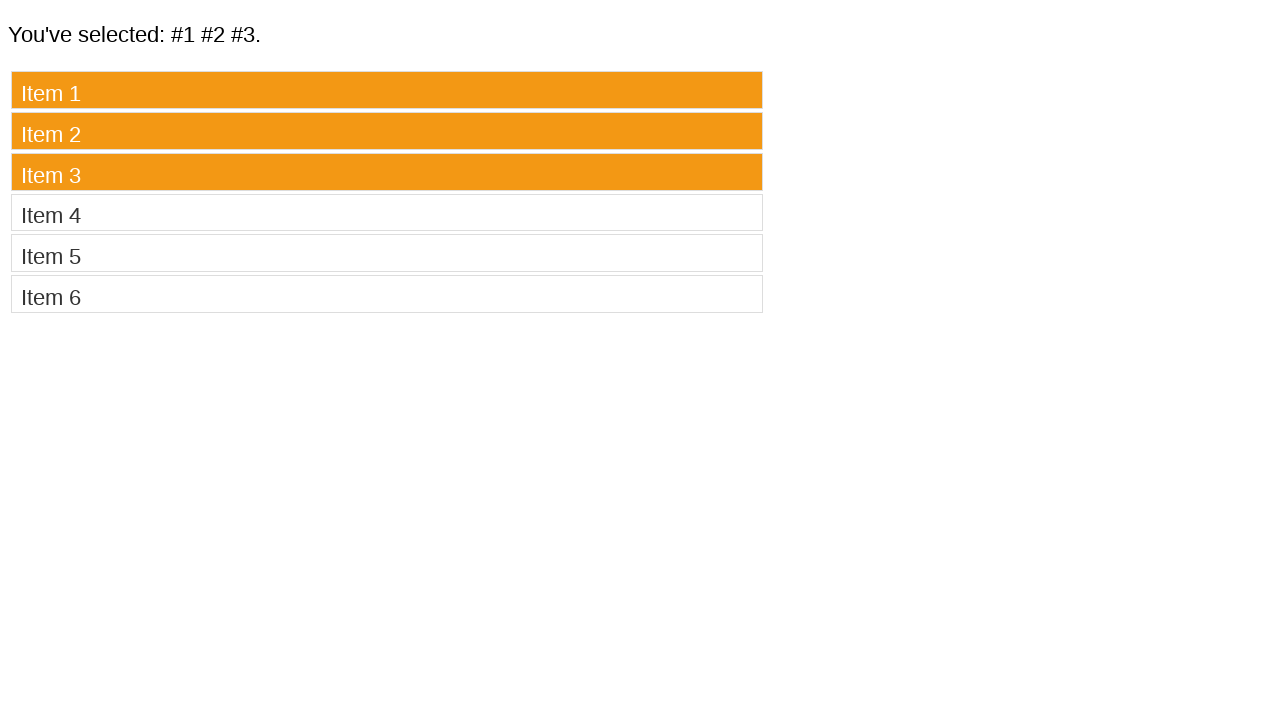